Tests JavaScript prompt dialog handling by clicking a prompt button and entering text into the prompt

Starting URL: https://testautomationpractice.blogspot.com/

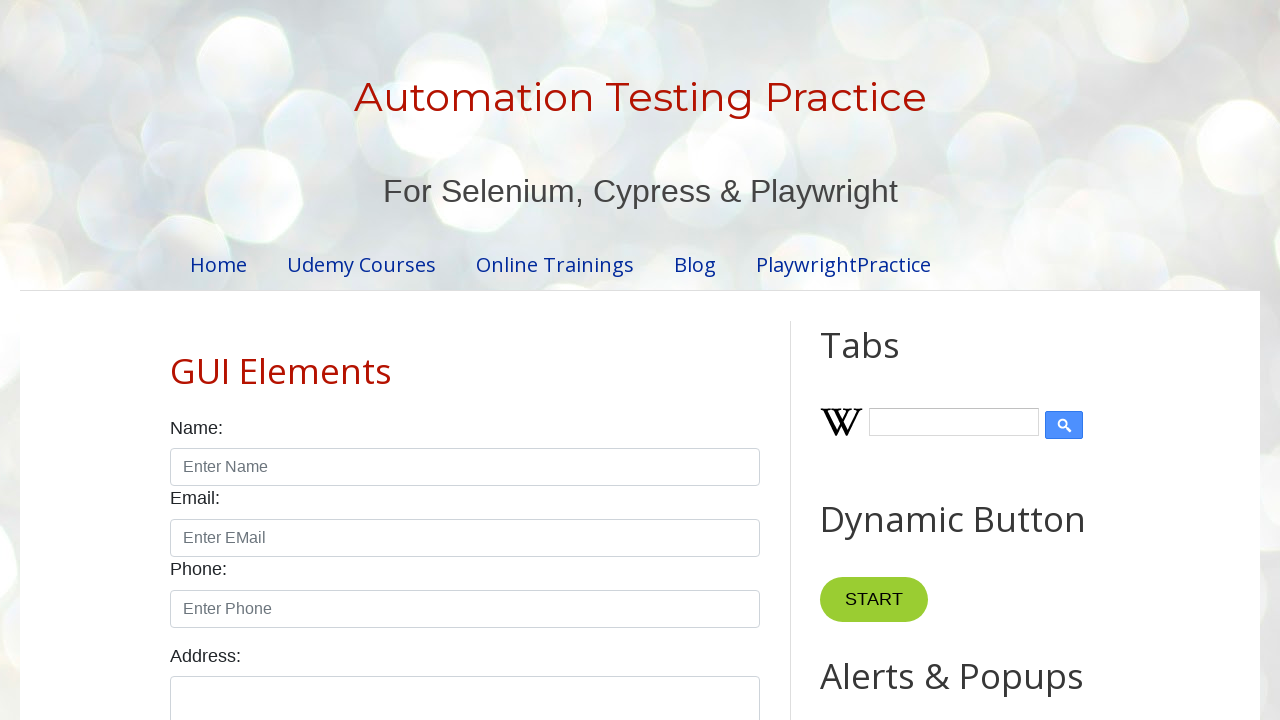

Set up dialog handler to accept prompt with 'John Doe'
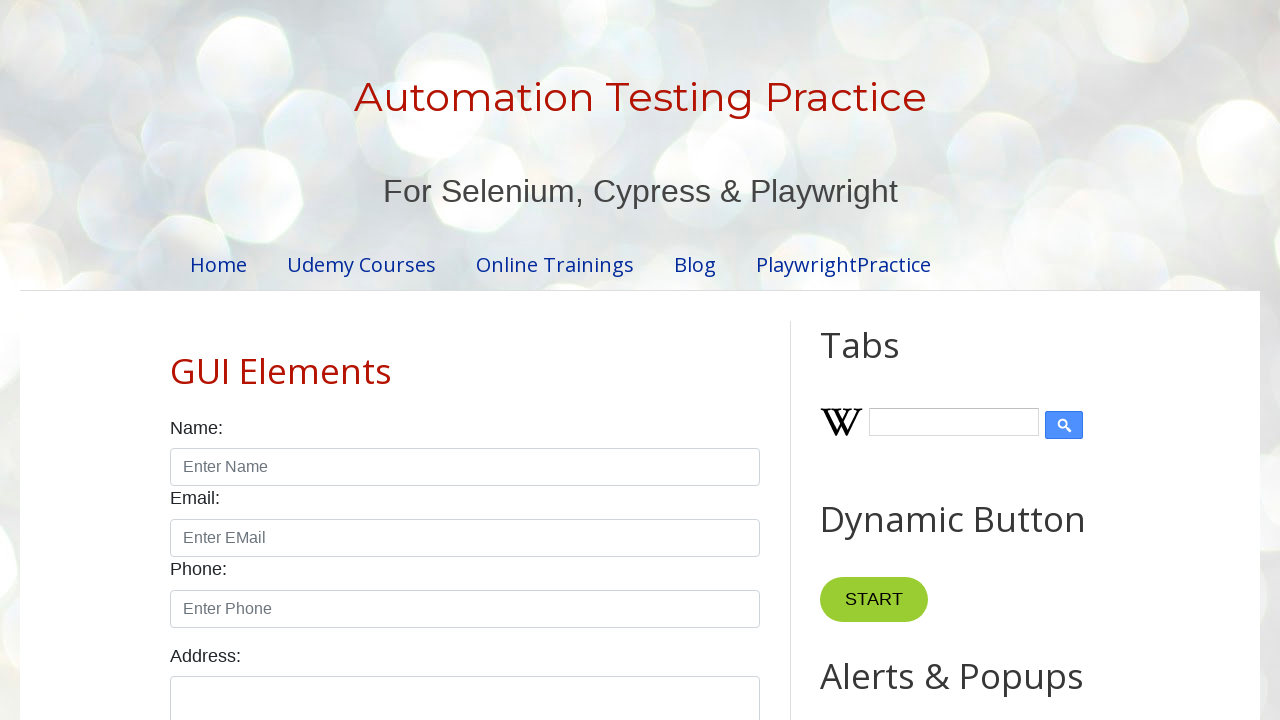

Clicked the prompt button at (890, 360) on #promptBtn
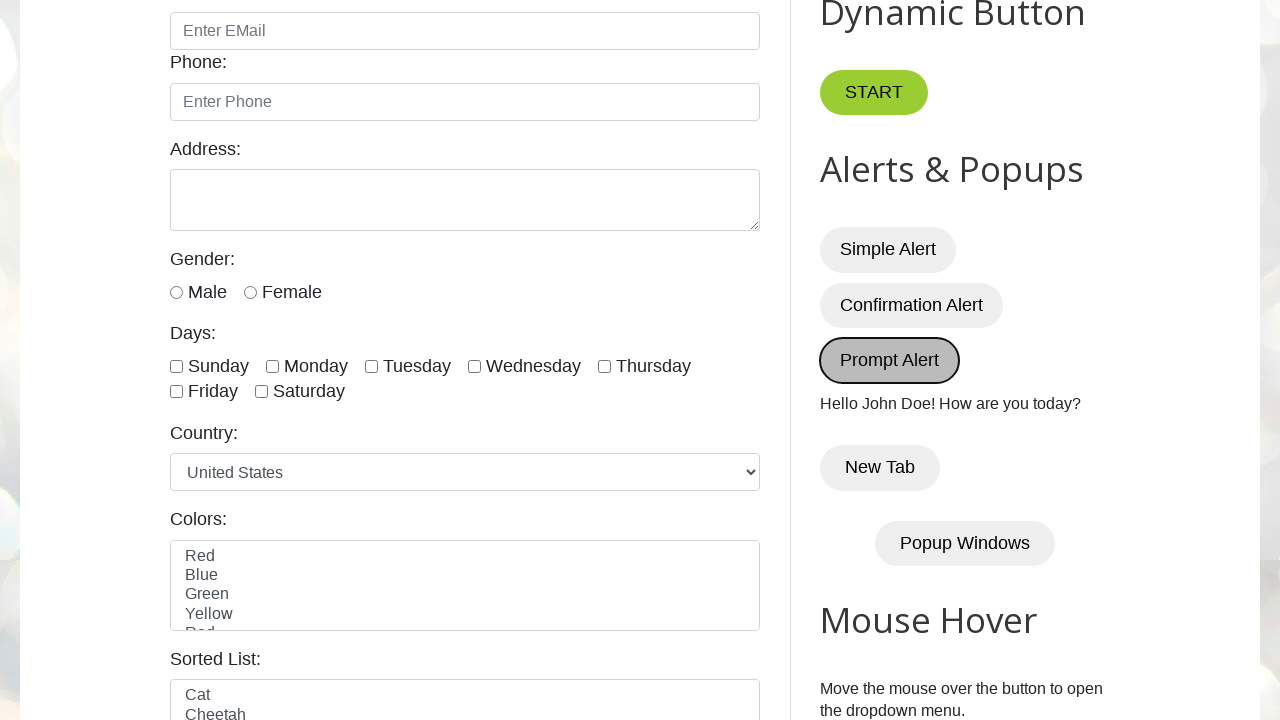

Prompt dialog result text appeared
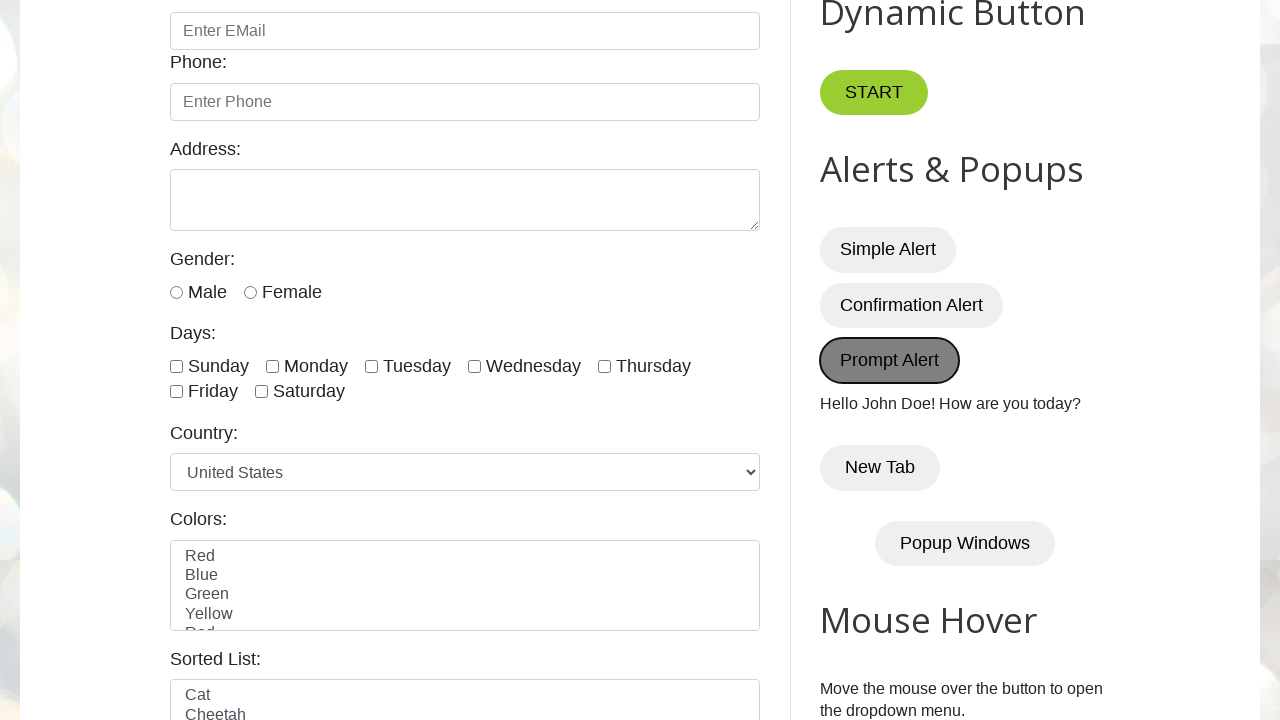

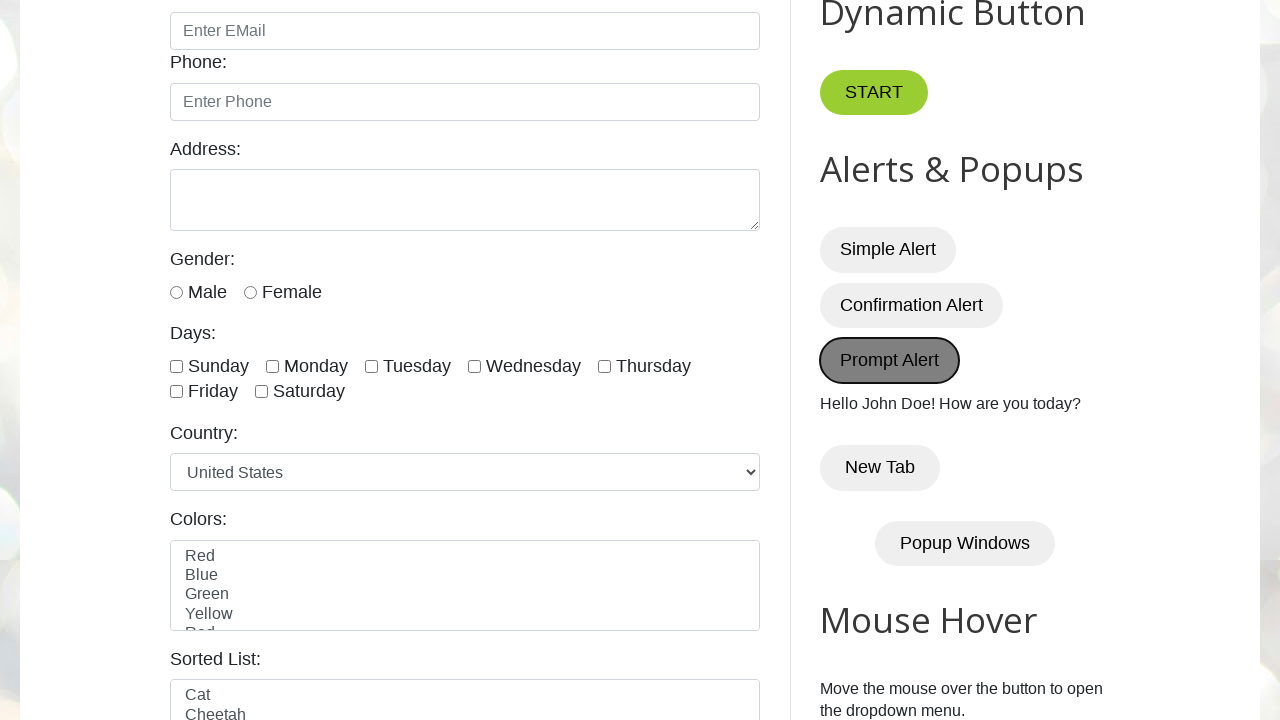